Tests drag and drop functionality on jQuery UI demo page by dragging an element to a drop target and performing a right-click action

Starting URL: https://jqueryui.com/droppable/

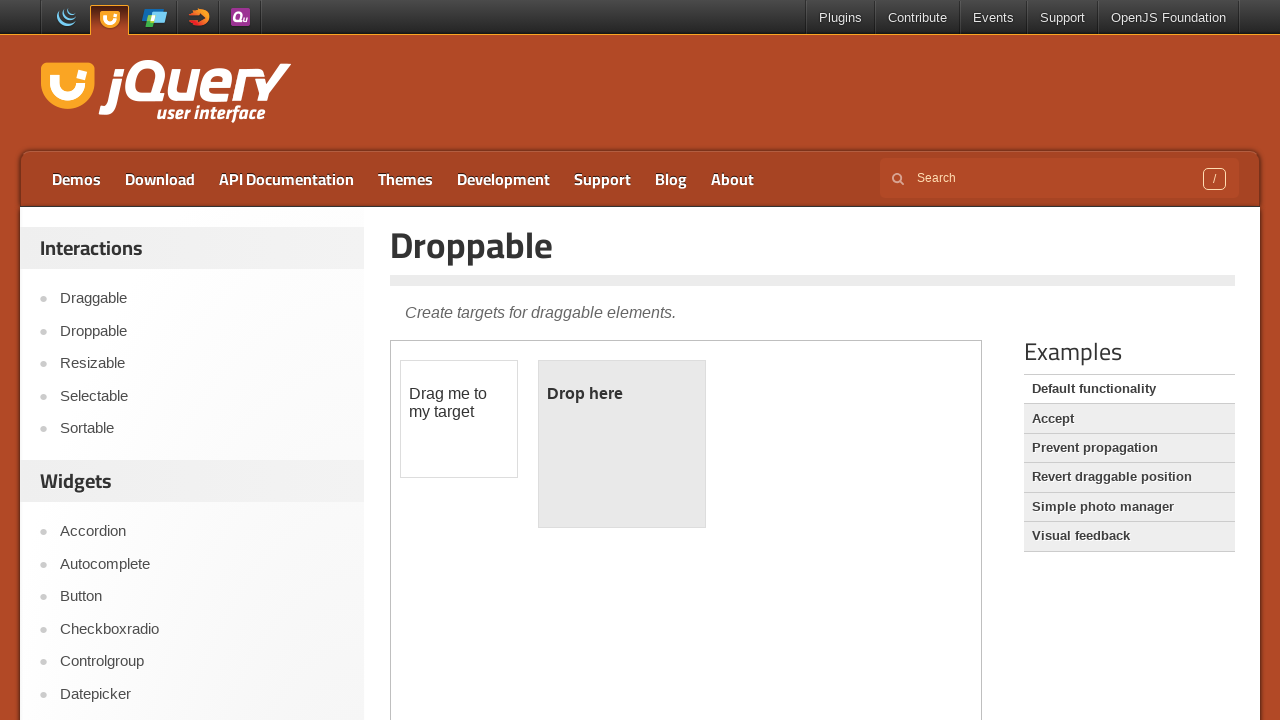

Located iframe containing drag and drop demo
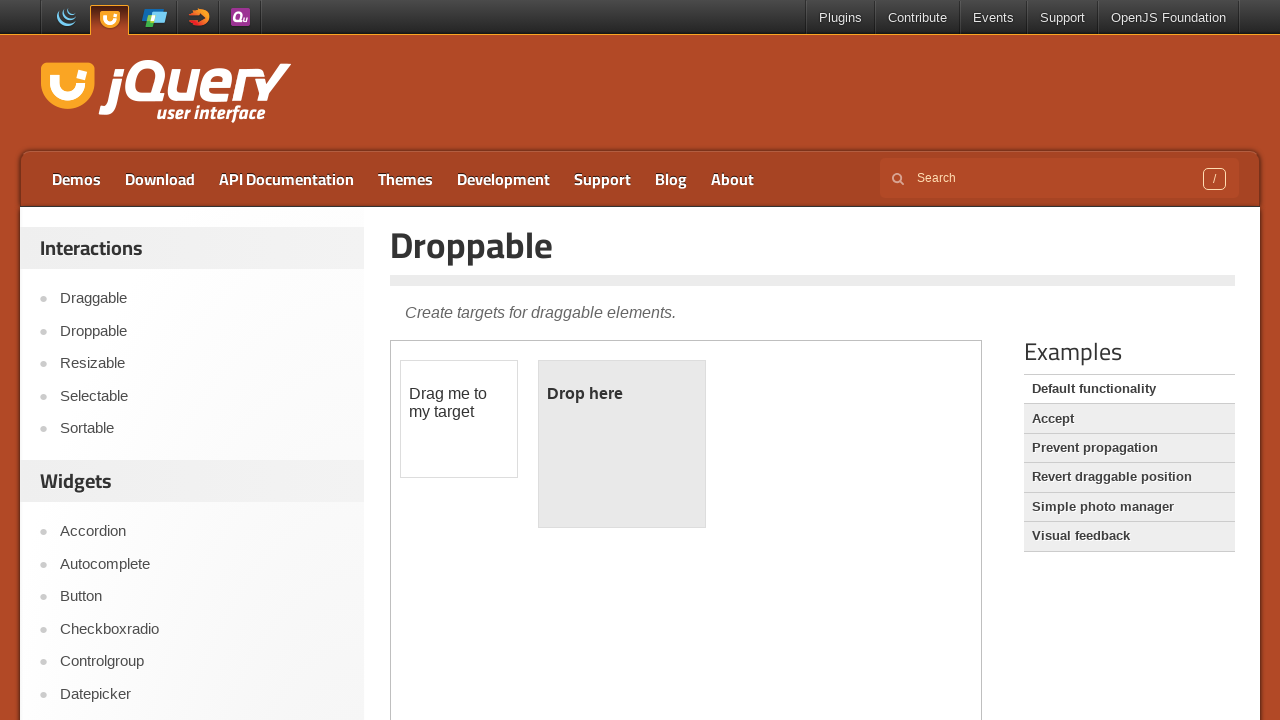

Located draggable source element 'Drag me to my target'
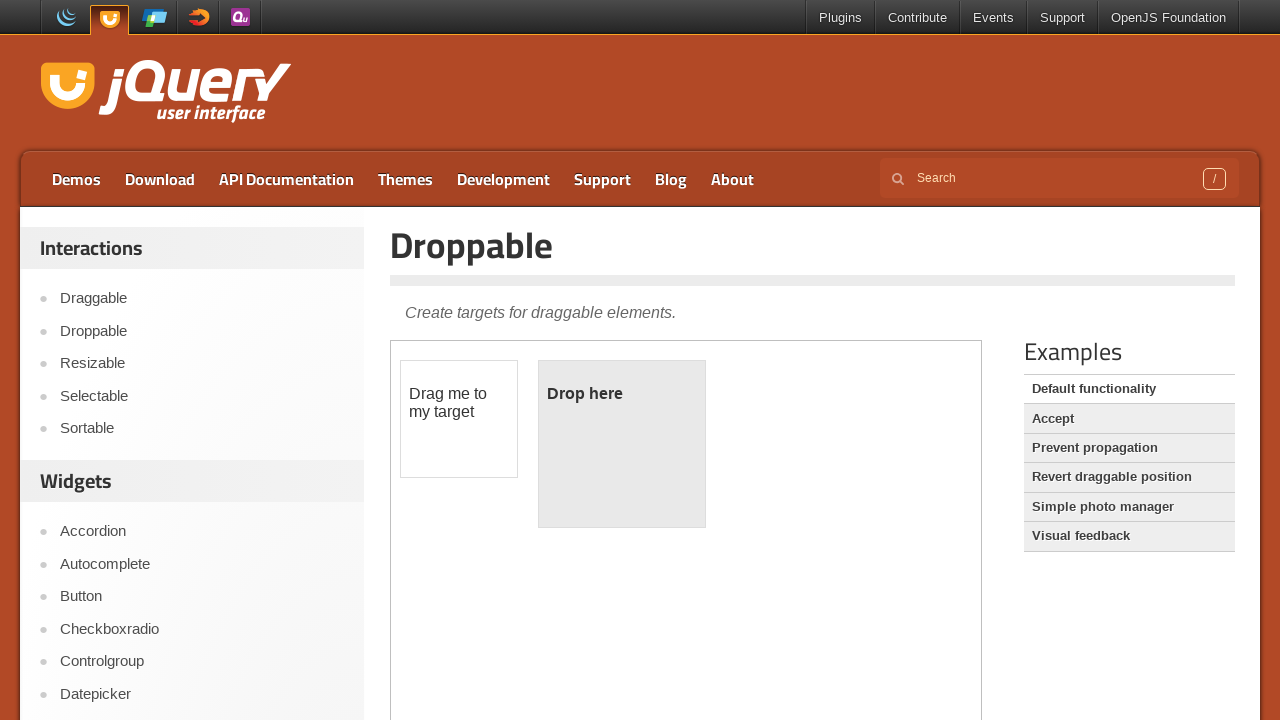

Located drop target element with id 'droppable'
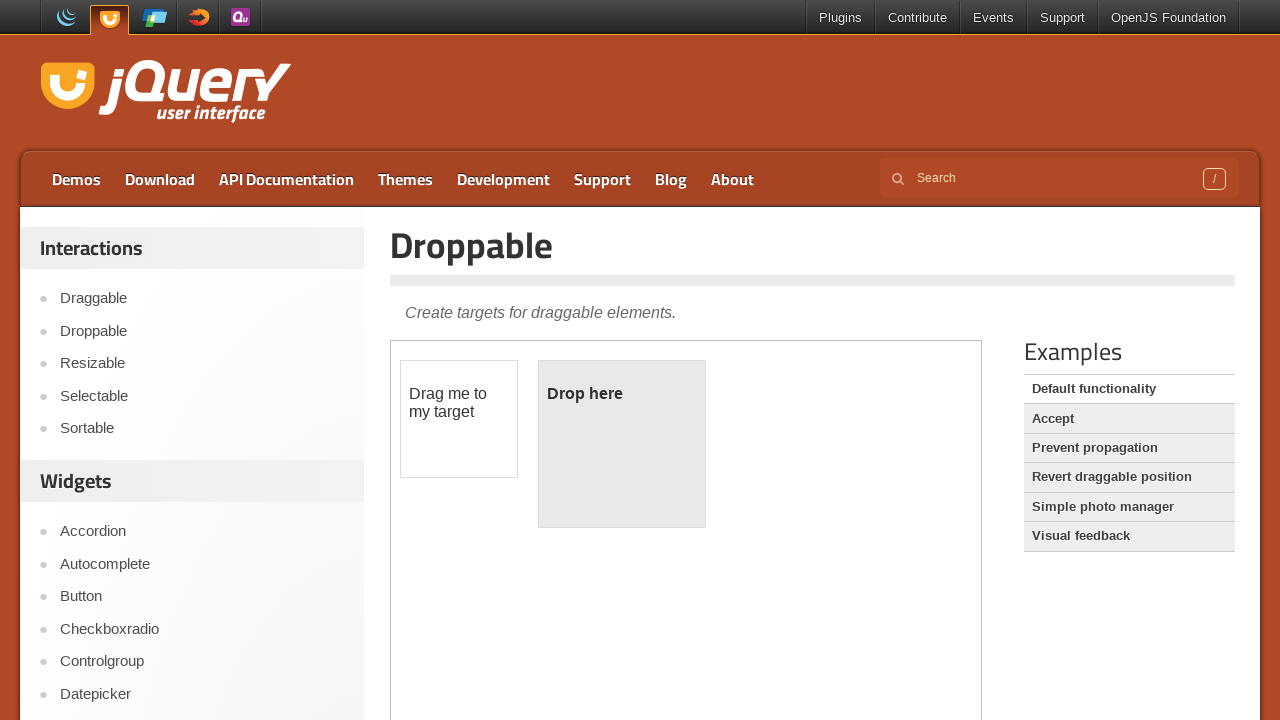

Right-clicked on the source element at (459, 403) on iframe >> nth=0 >> internal:control=enter-frame >> xpath=//p[contains(text(),'Dr
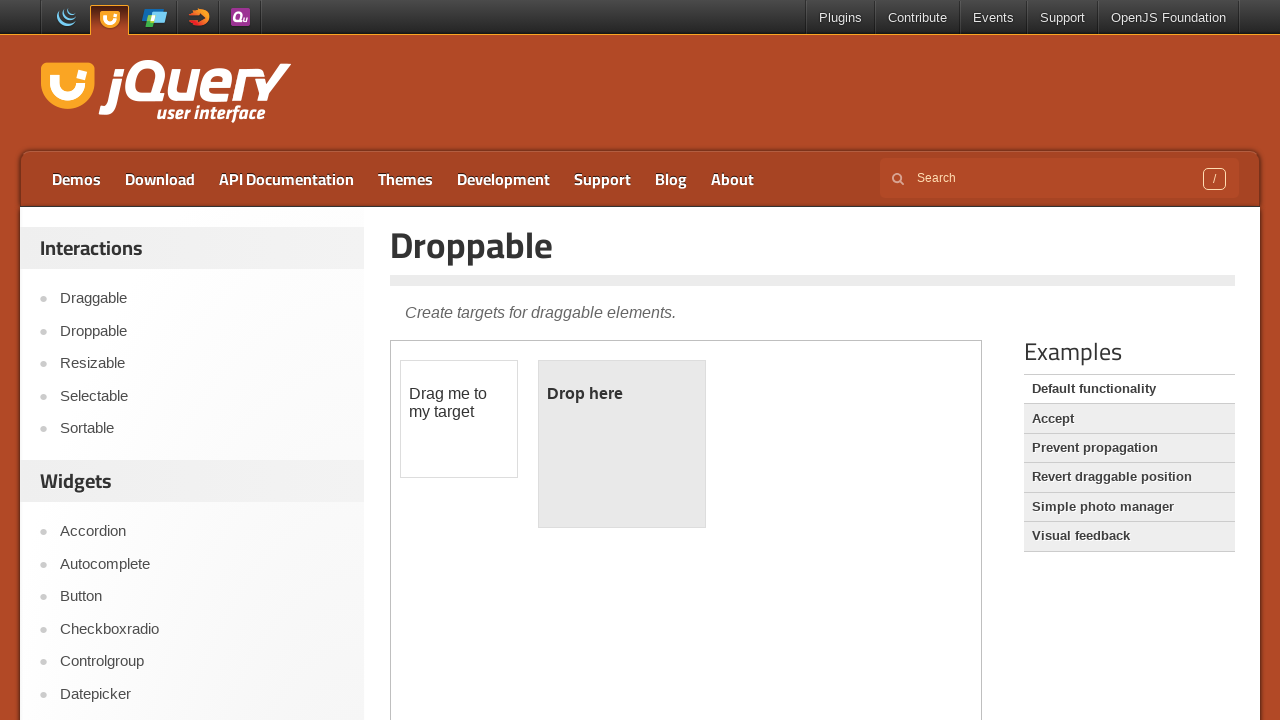

Dragged source element to drop target at (622, 444)
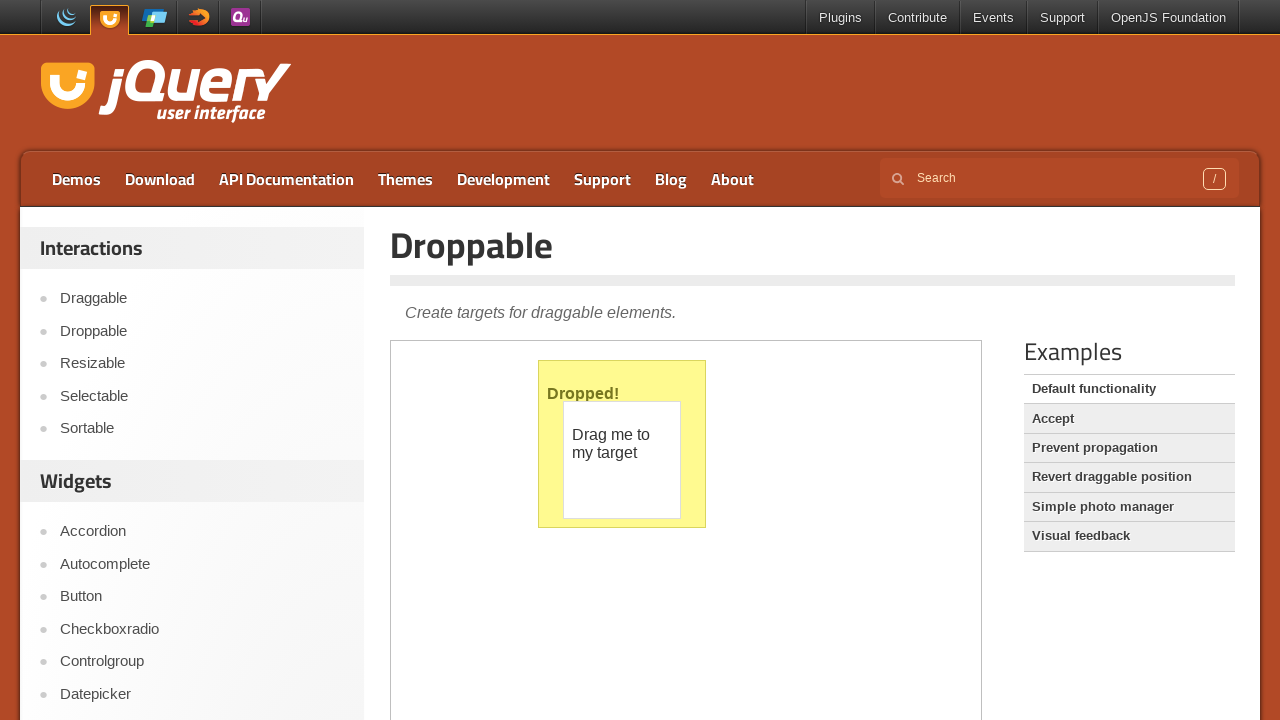

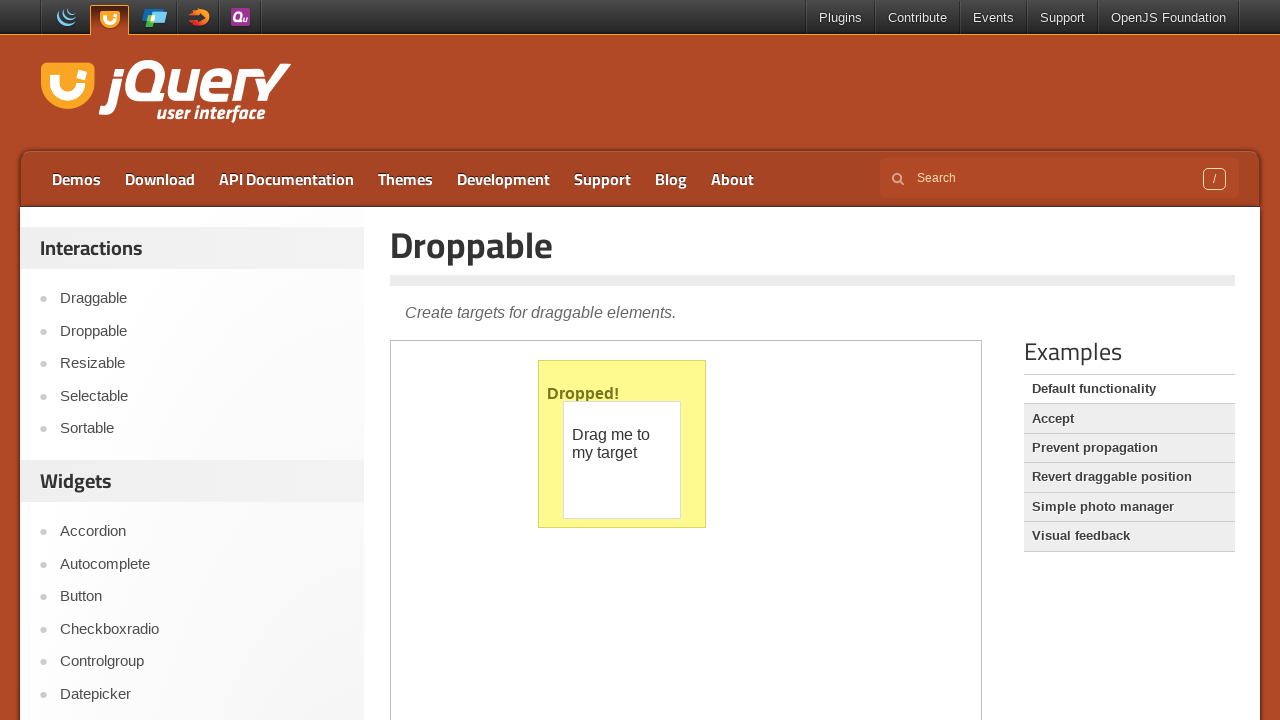